Tests a calculator application by entering two numbers (1 and 2) into input fields and clicking the Go button to perform addition

Starting URL: http://juliemr.github.io/protractor-demo/

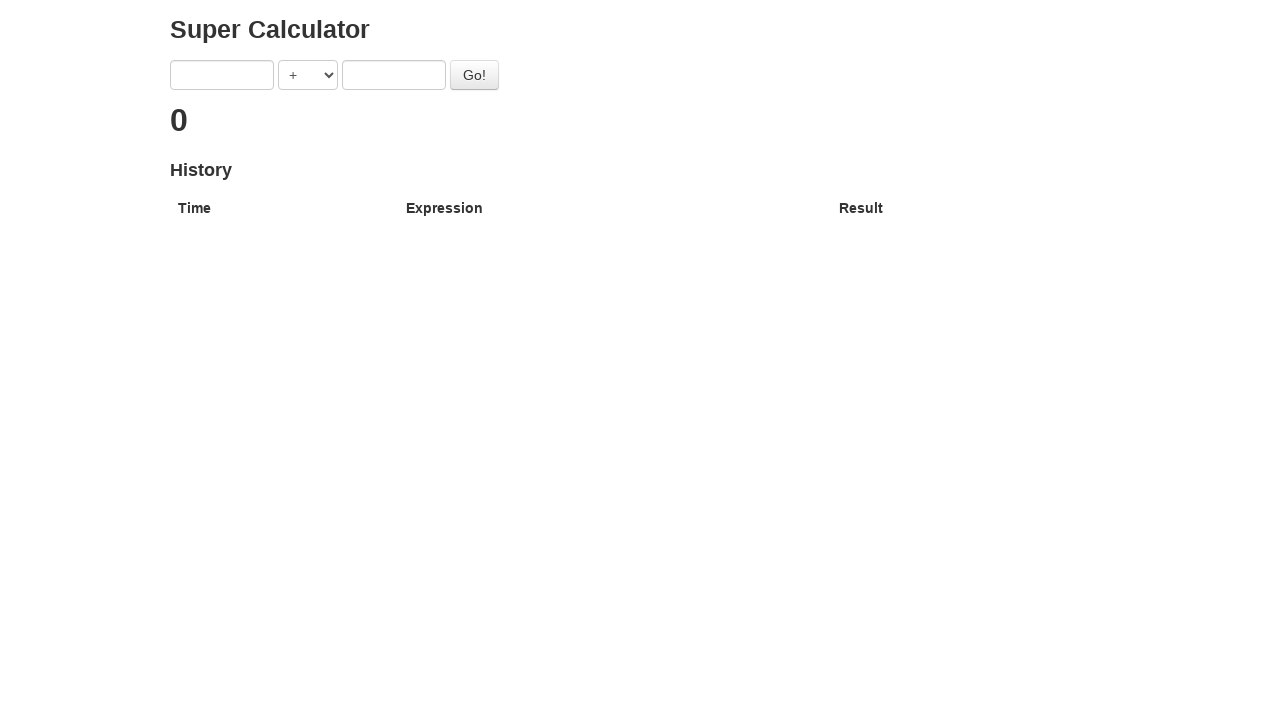

Navigated to calculator application
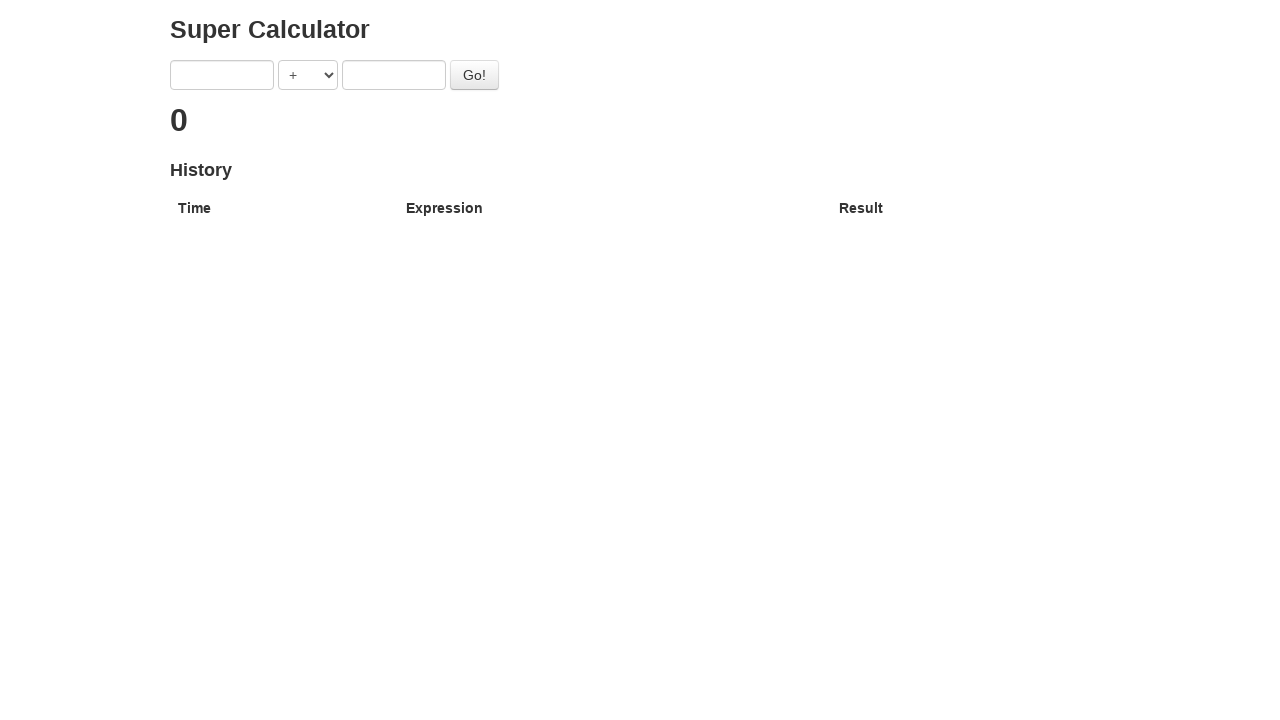

Entered 1 in first input field on [ng-model='first']
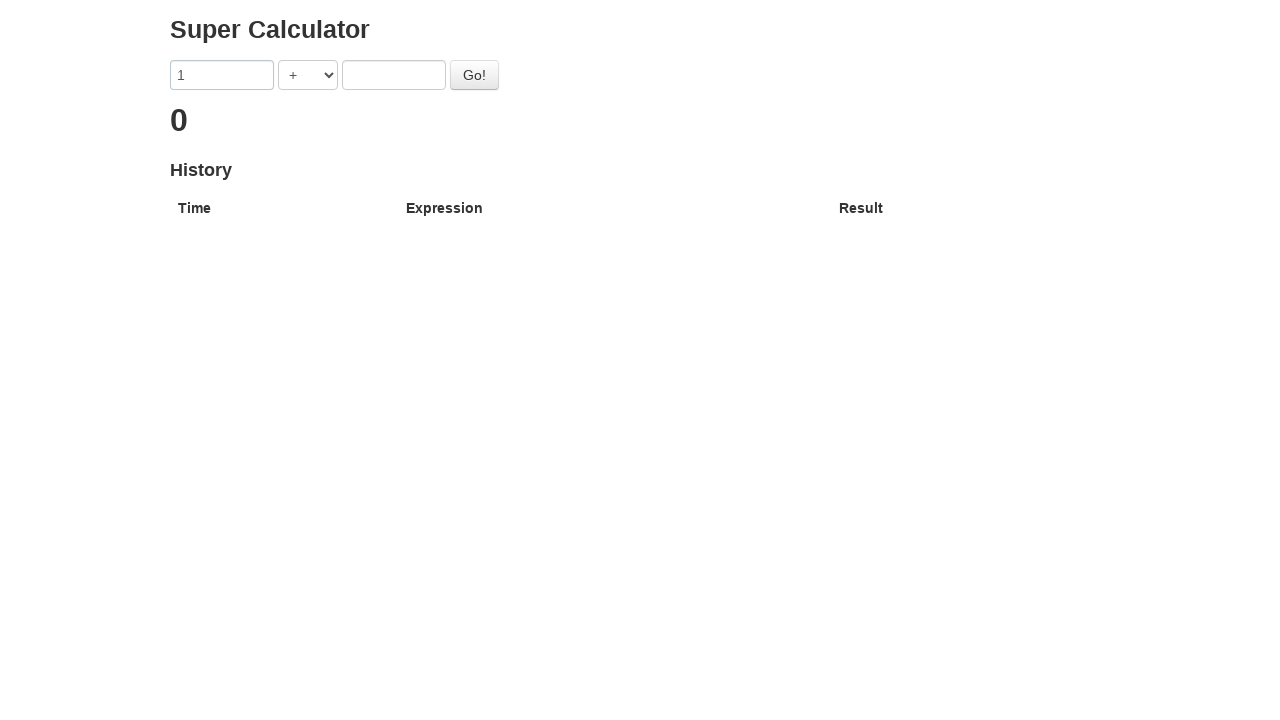

Entered 2 in second input field on [ng-model='second']
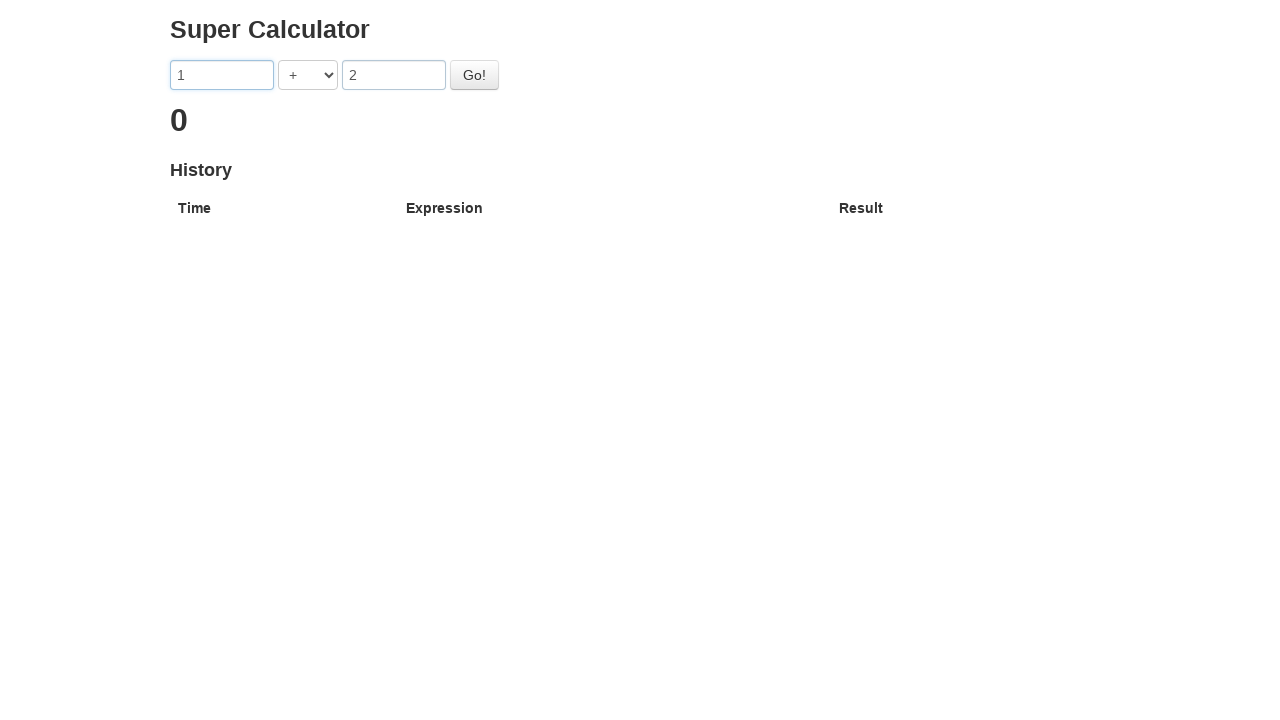

Clicked Go button to perform addition at (474, 75) on #gobutton
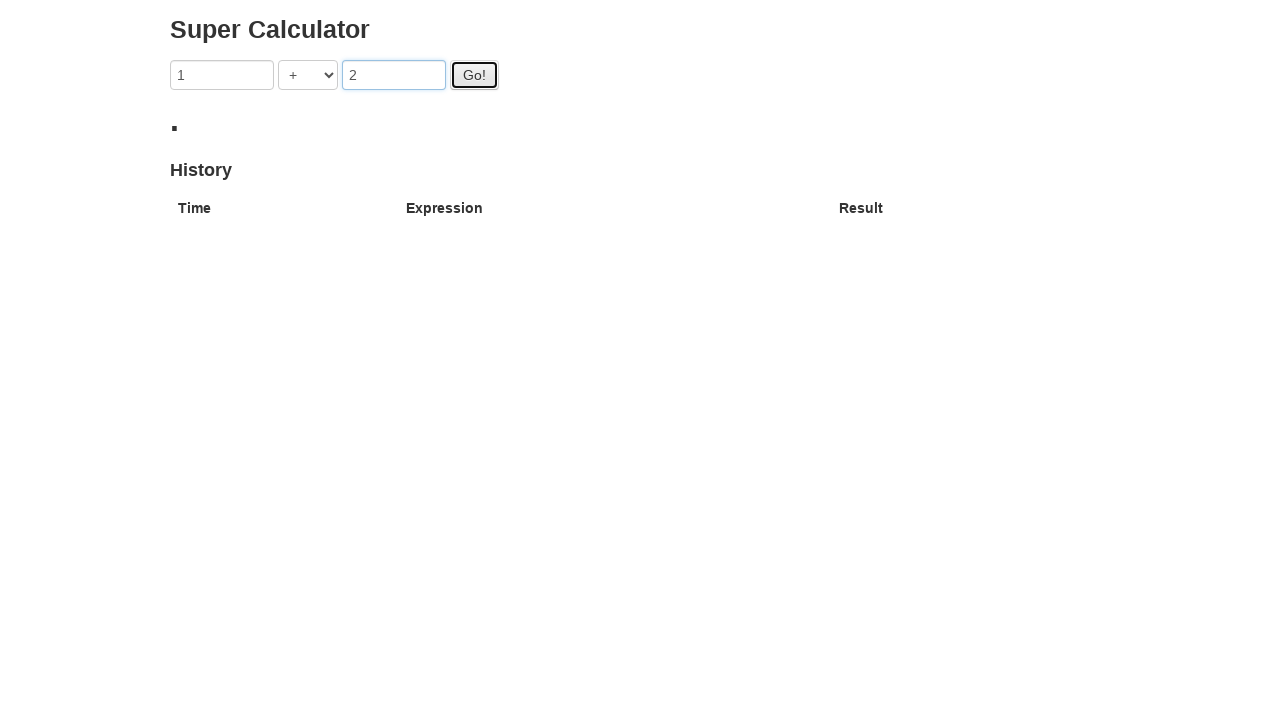

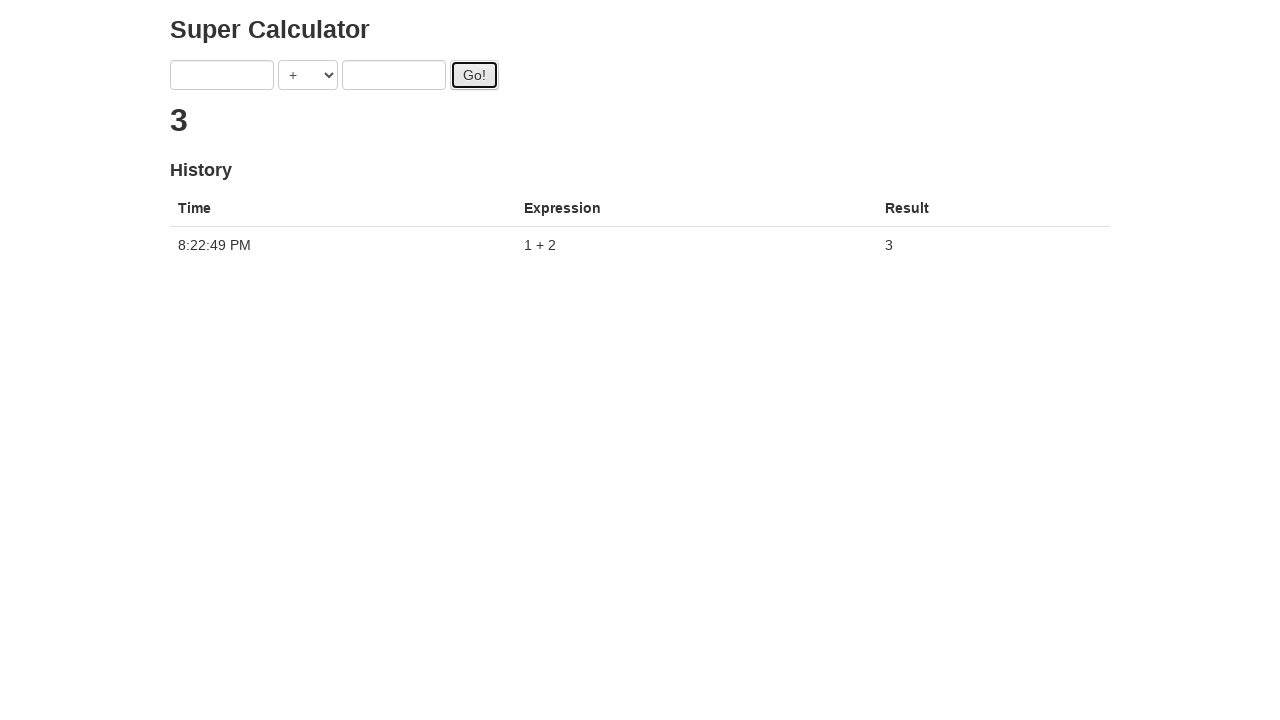